Navigates through multiple pages containing tables with different seed values and verifies that table data is loaded on each page

Starting URL: https://sanand0.github.io/tdsdata/js_table/?seed=56

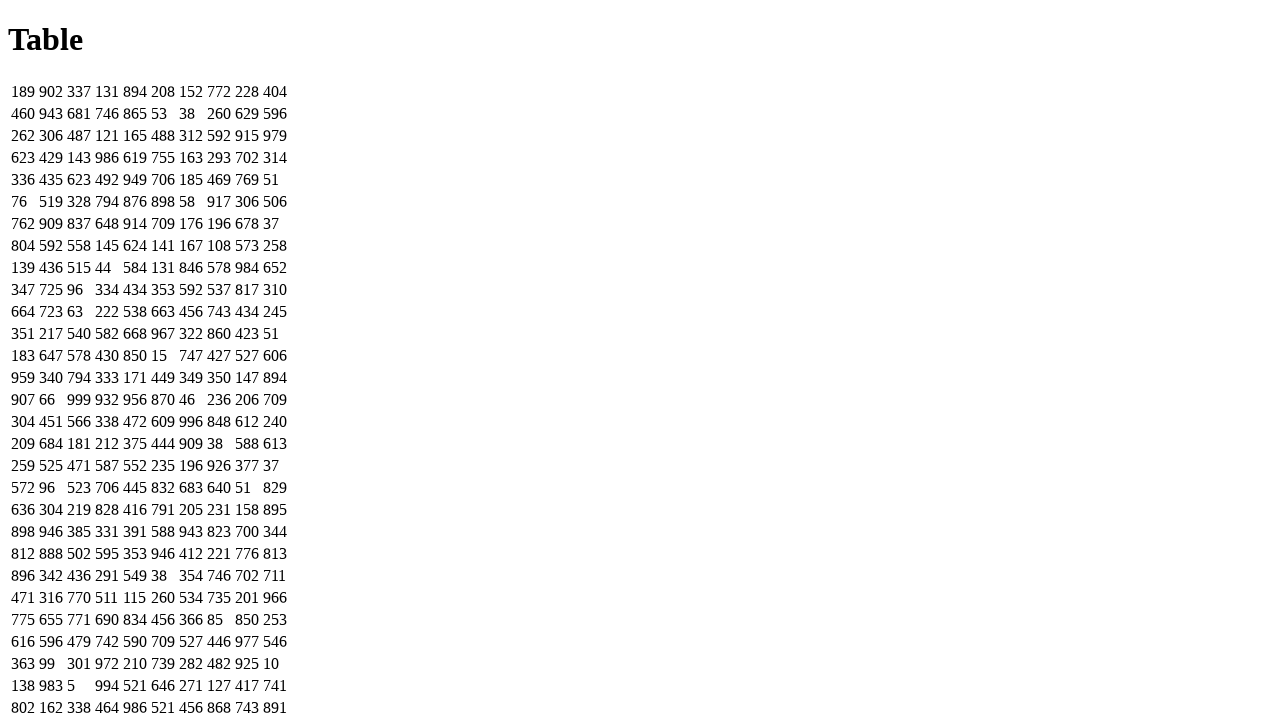

Waited for table data to load on initial page with seed=56
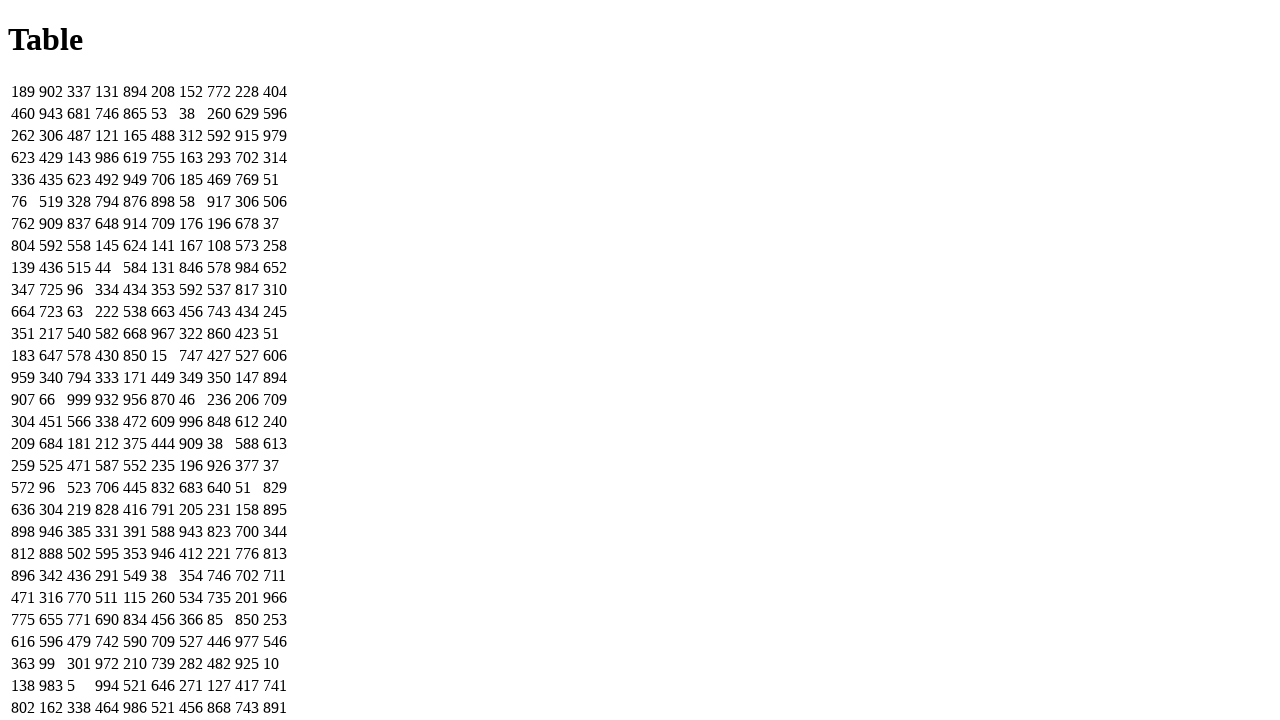

Navigated to table page with seed=57
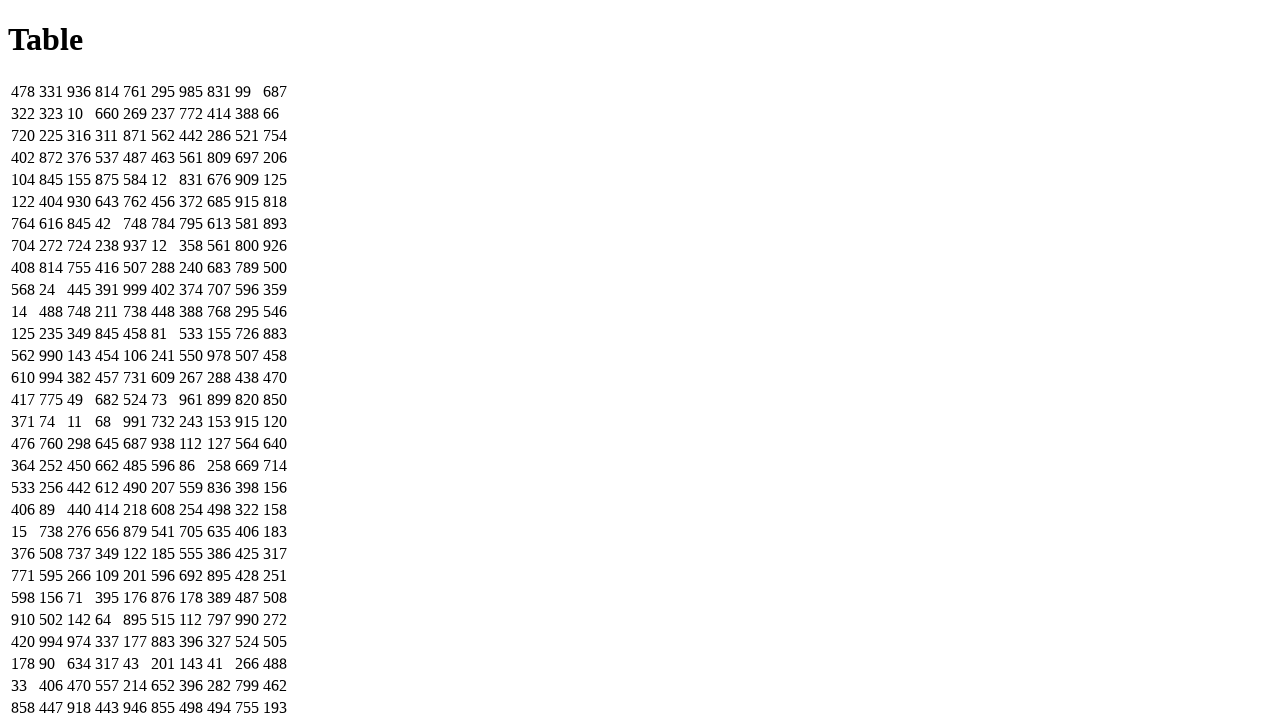

Verified table data loaded on seed=57 page
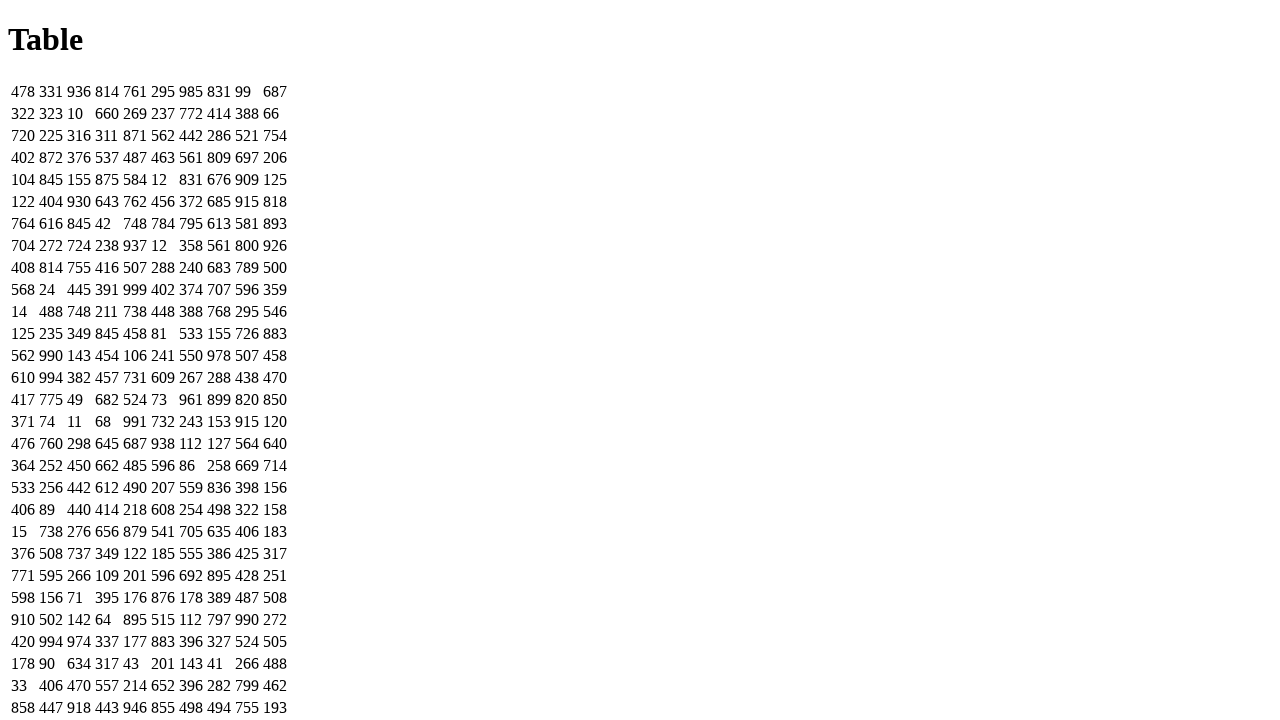

Navigated to table page with seed=58
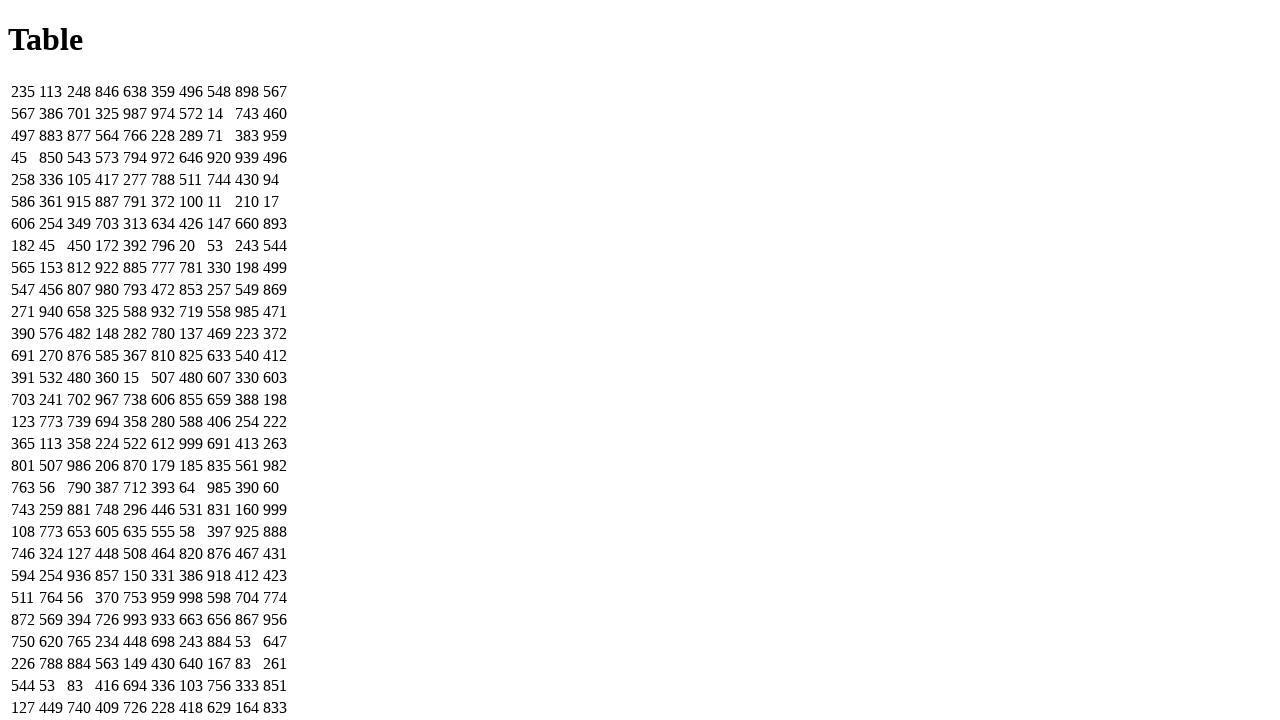

Verified table data loaded on seed=58 page
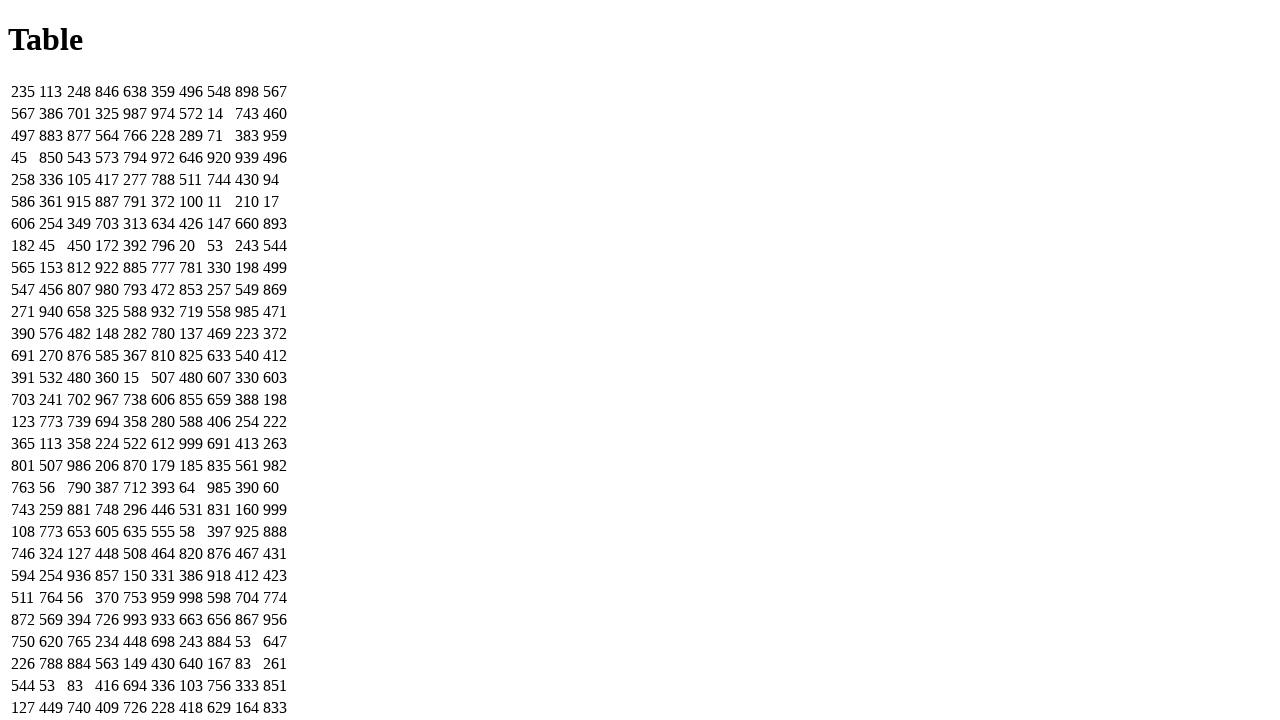

Navigated to table page with seed=59
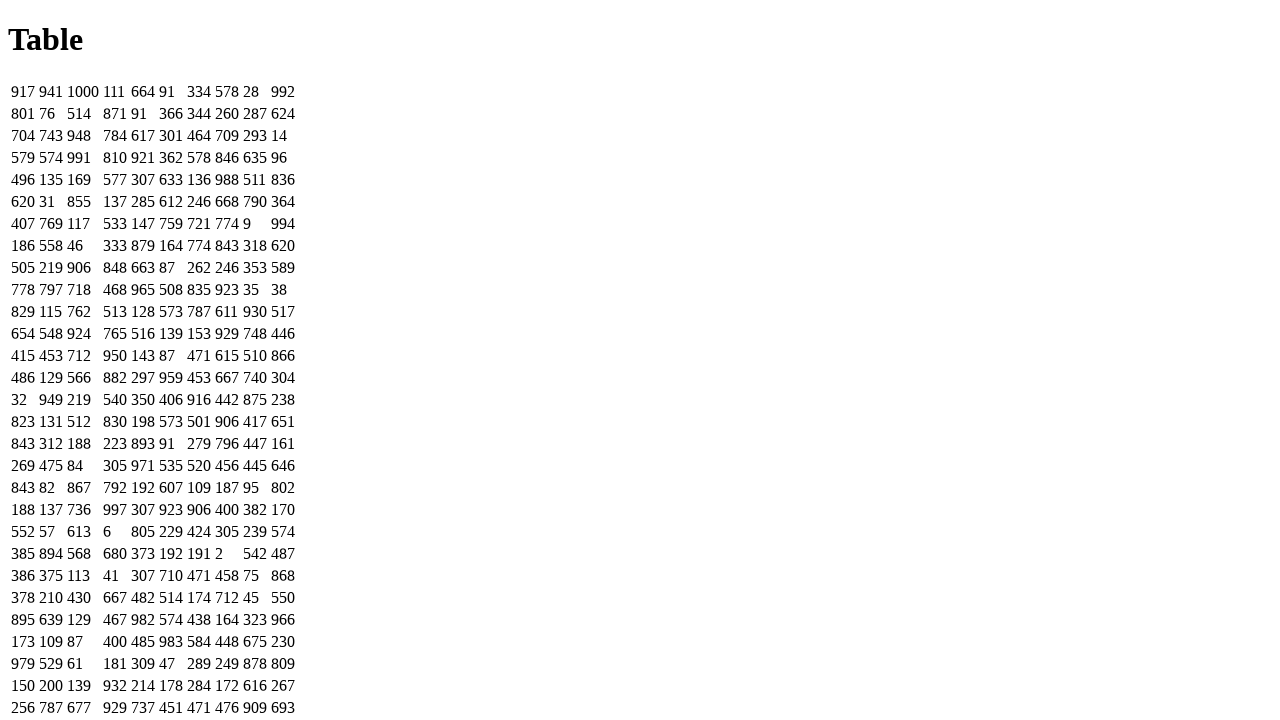

Verified table data loaded on seed=59 page
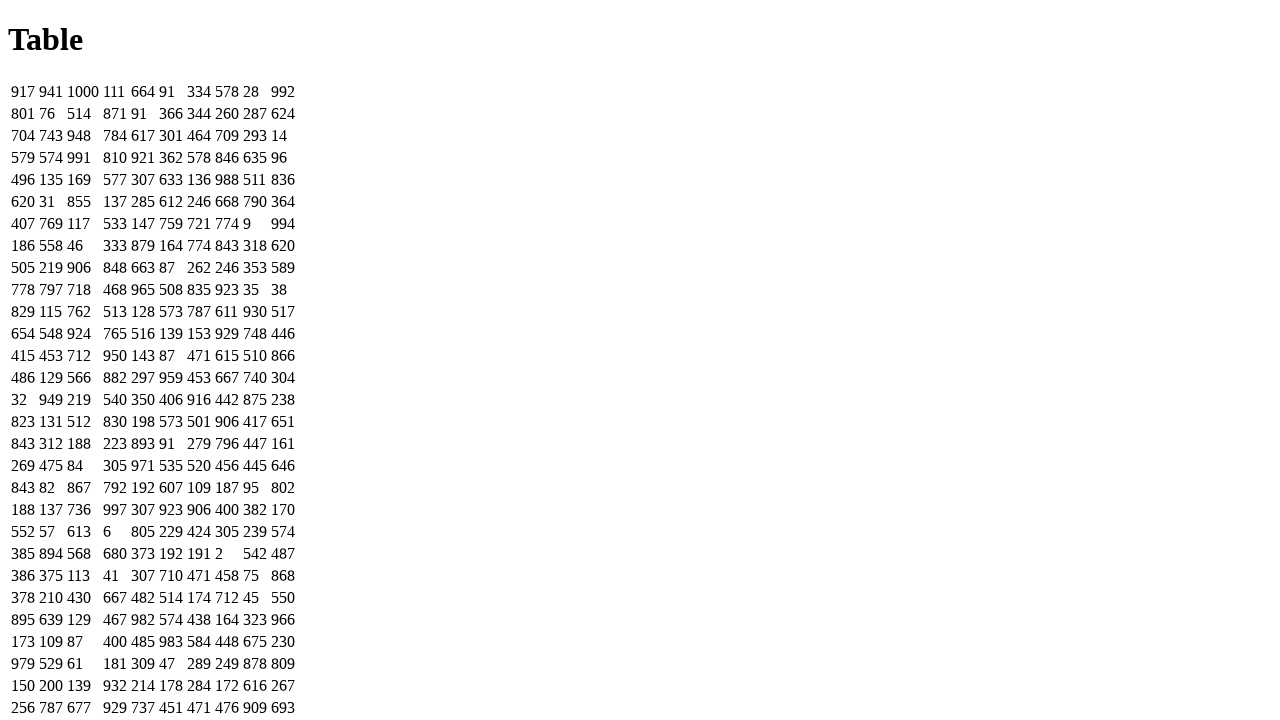

Navigated to table page with seed=60
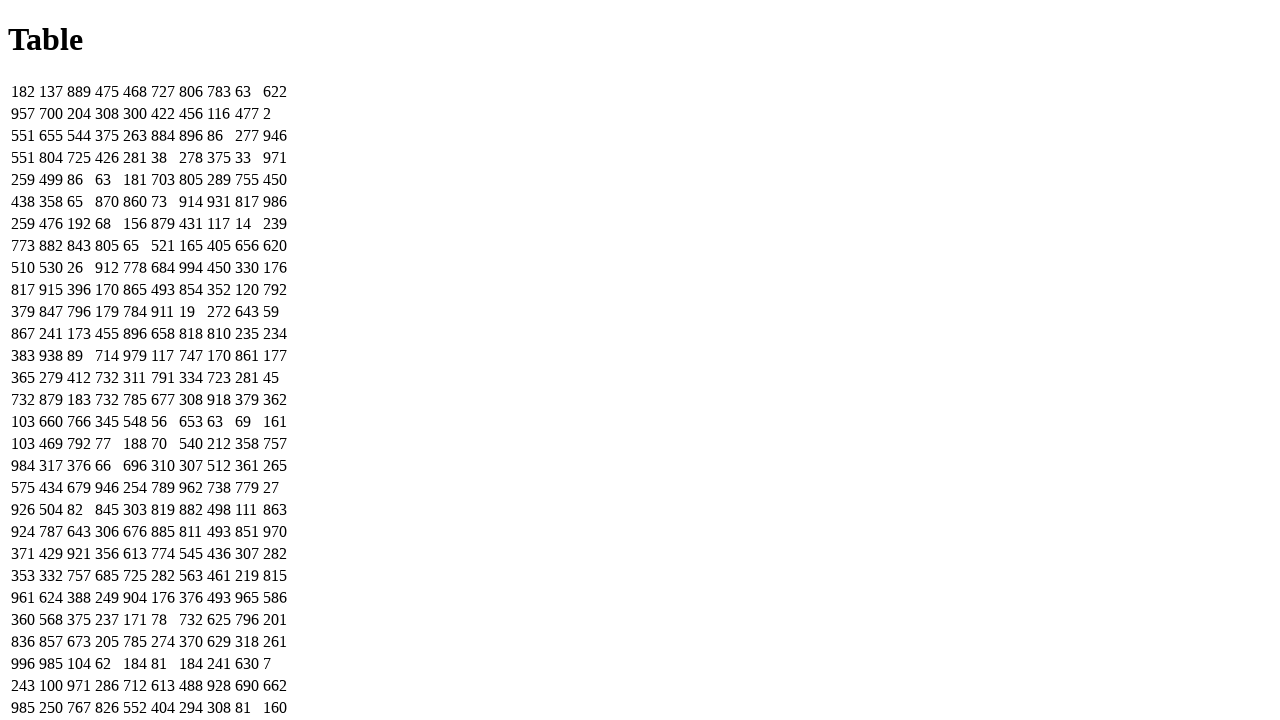

Verified table data loaded on seed=60 page
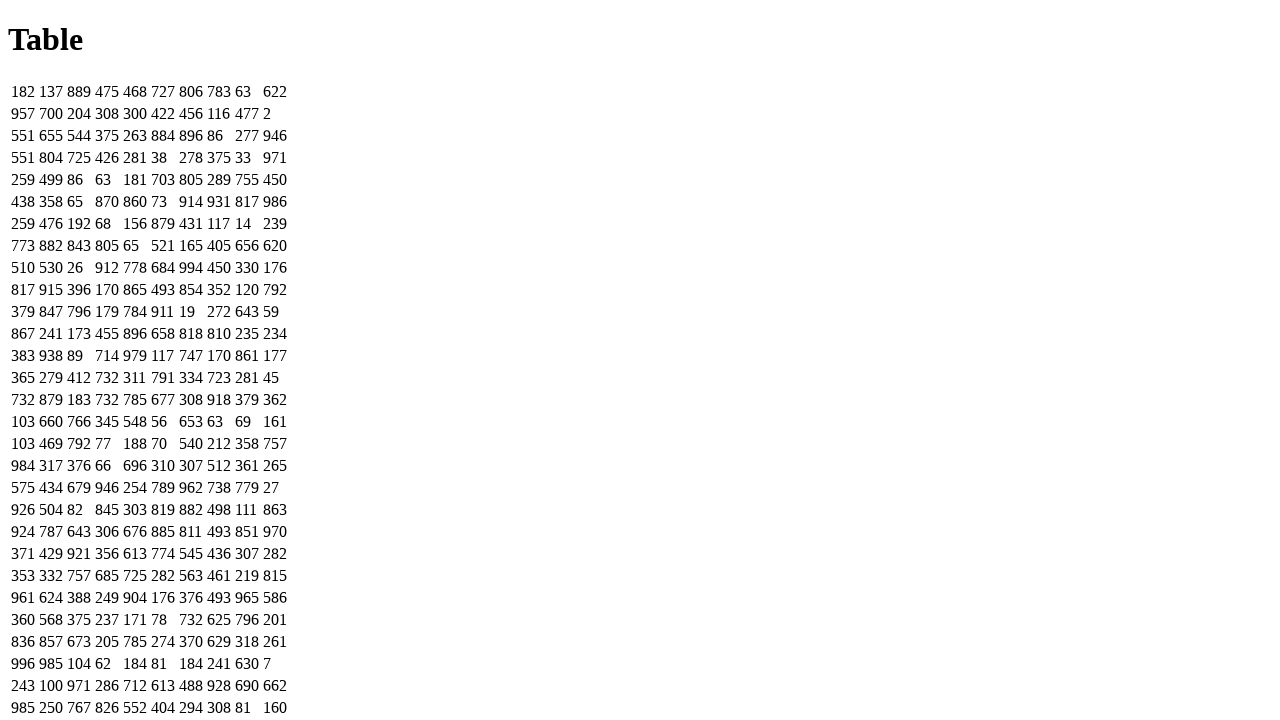

Navigated to table page with seed=61
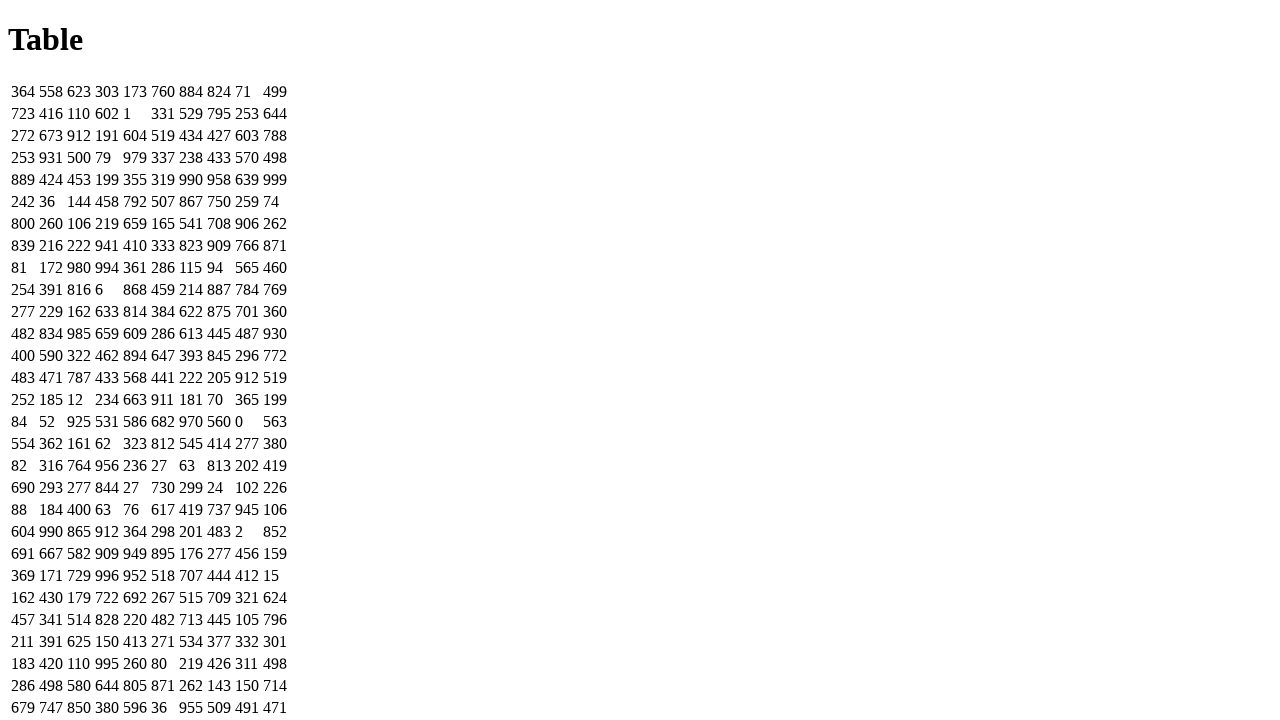

Verified table data loaded on seed=61 page
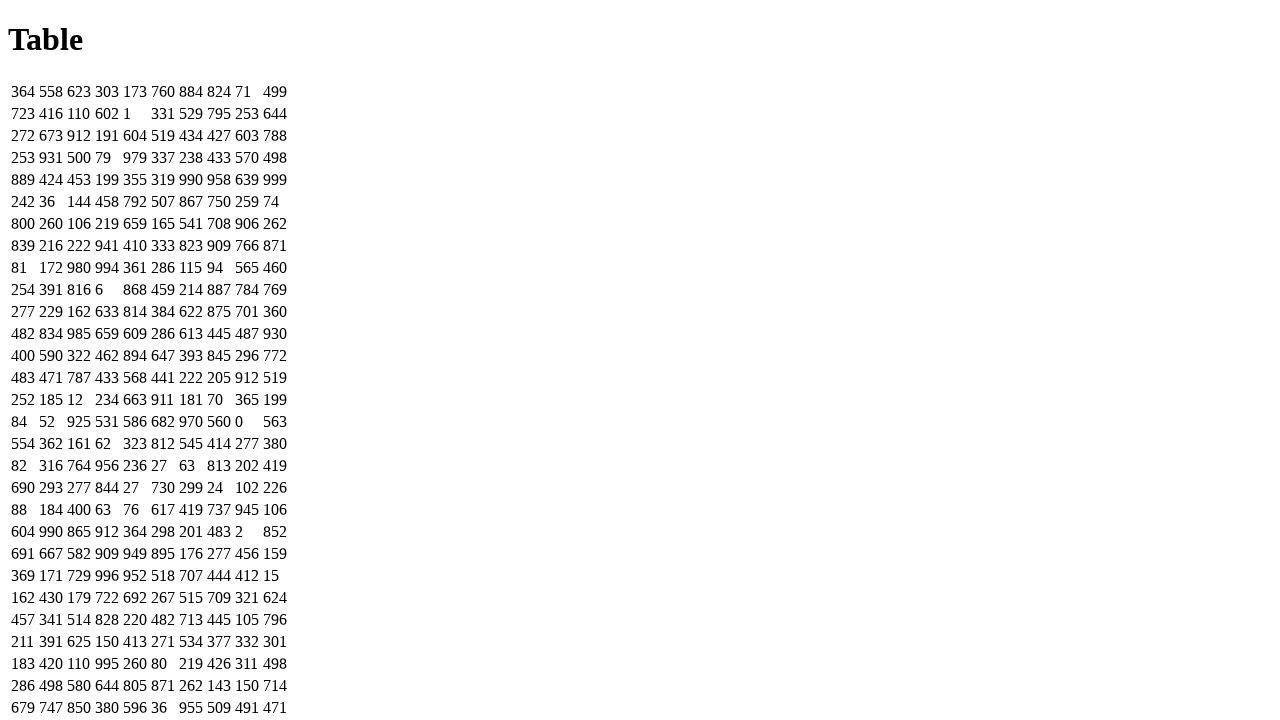

Navigated to table page with seed=62
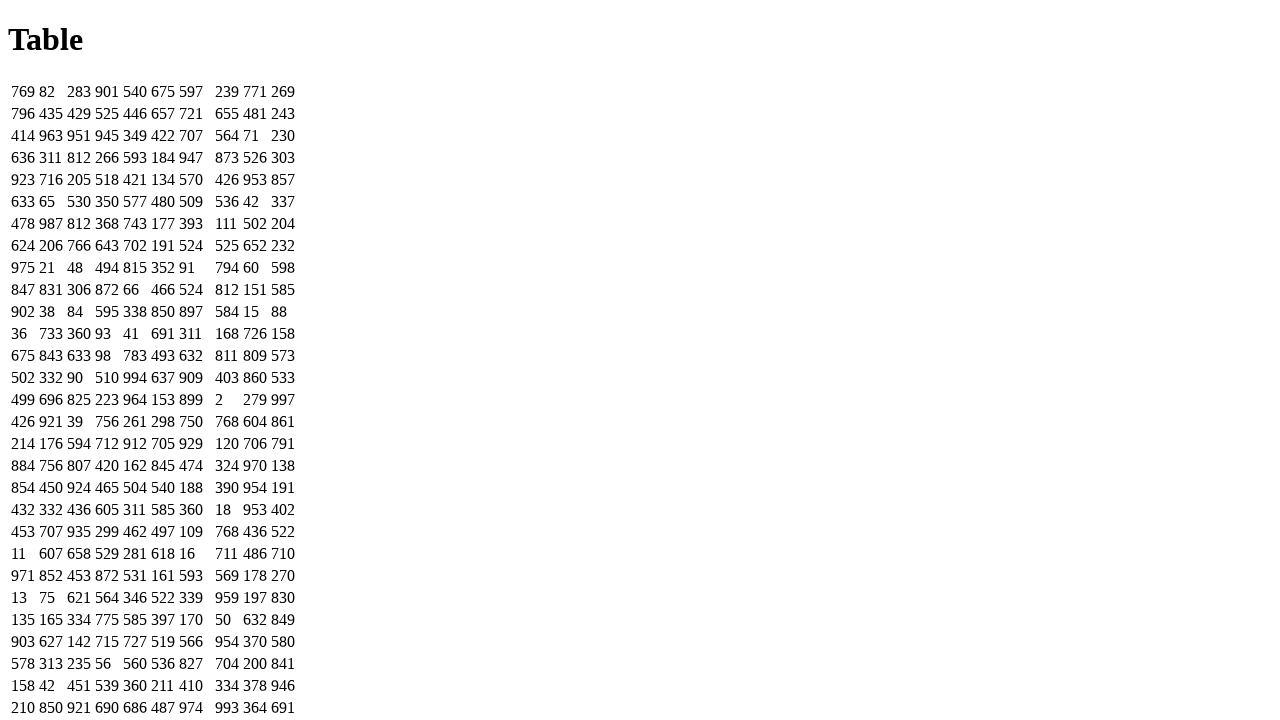

Verified table data loaded on seed=62 page
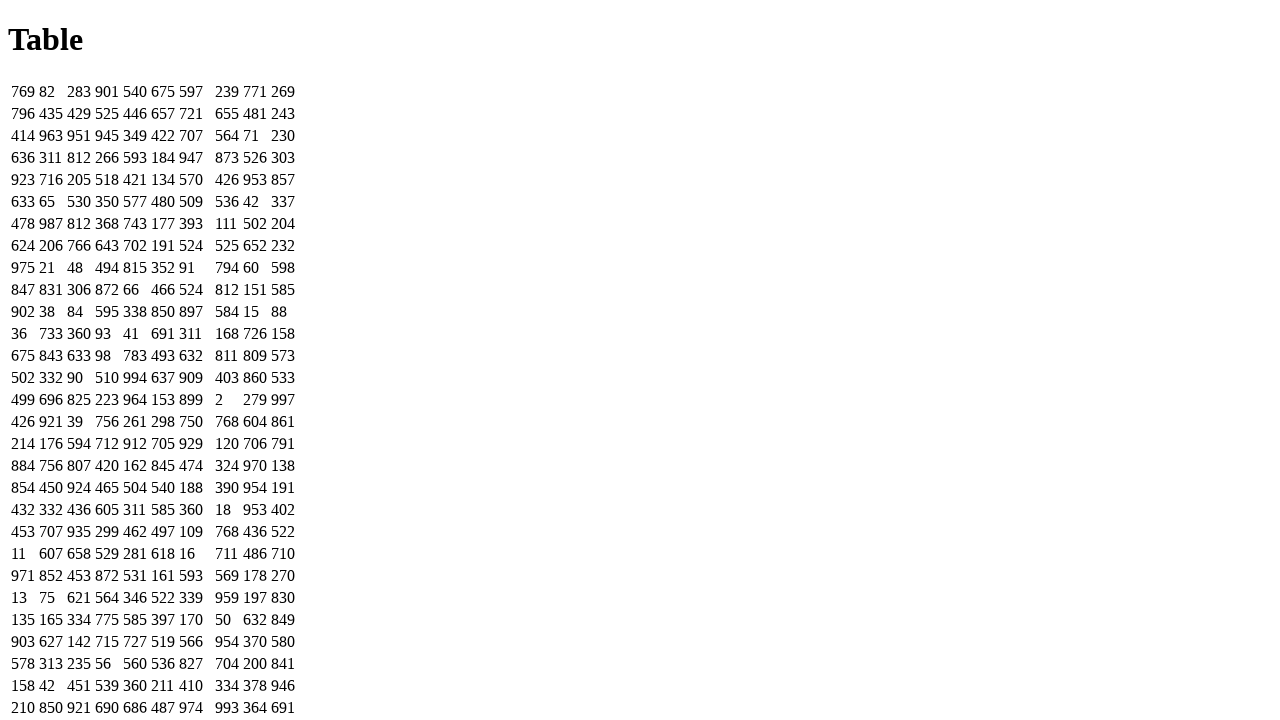

Navigated to table page with seed=63
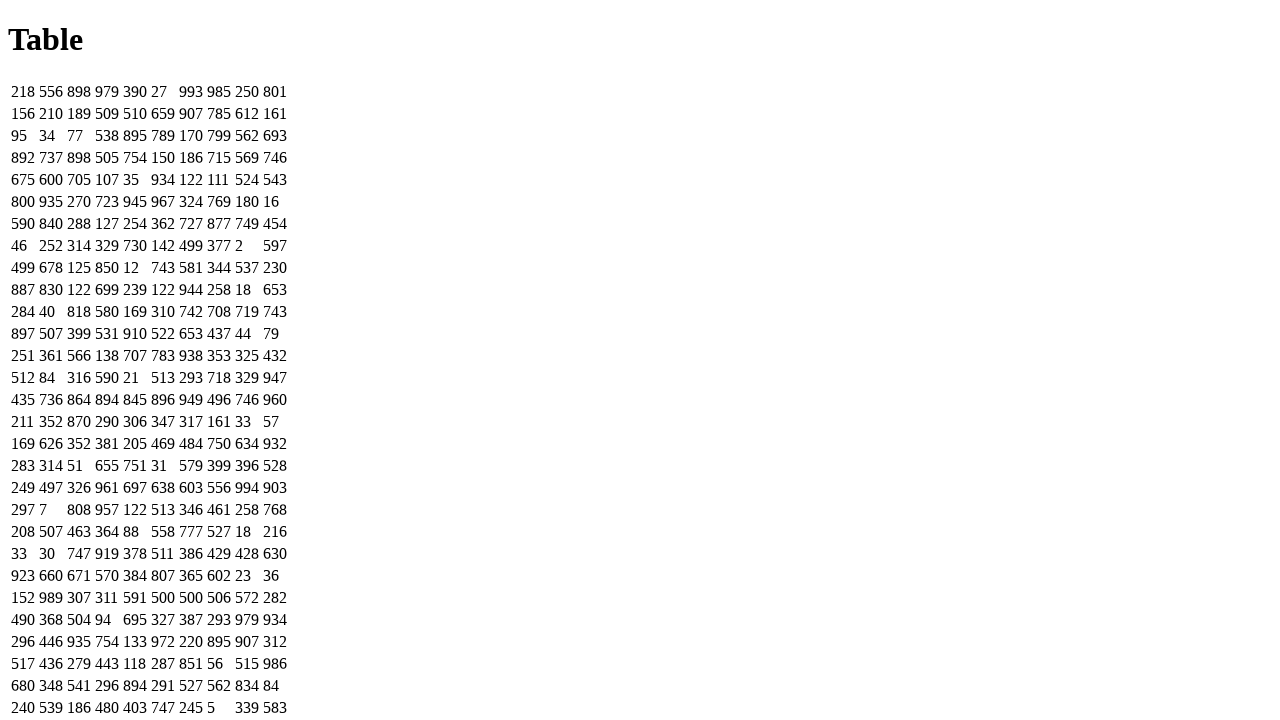

Verified table data loaded on seed=63 page
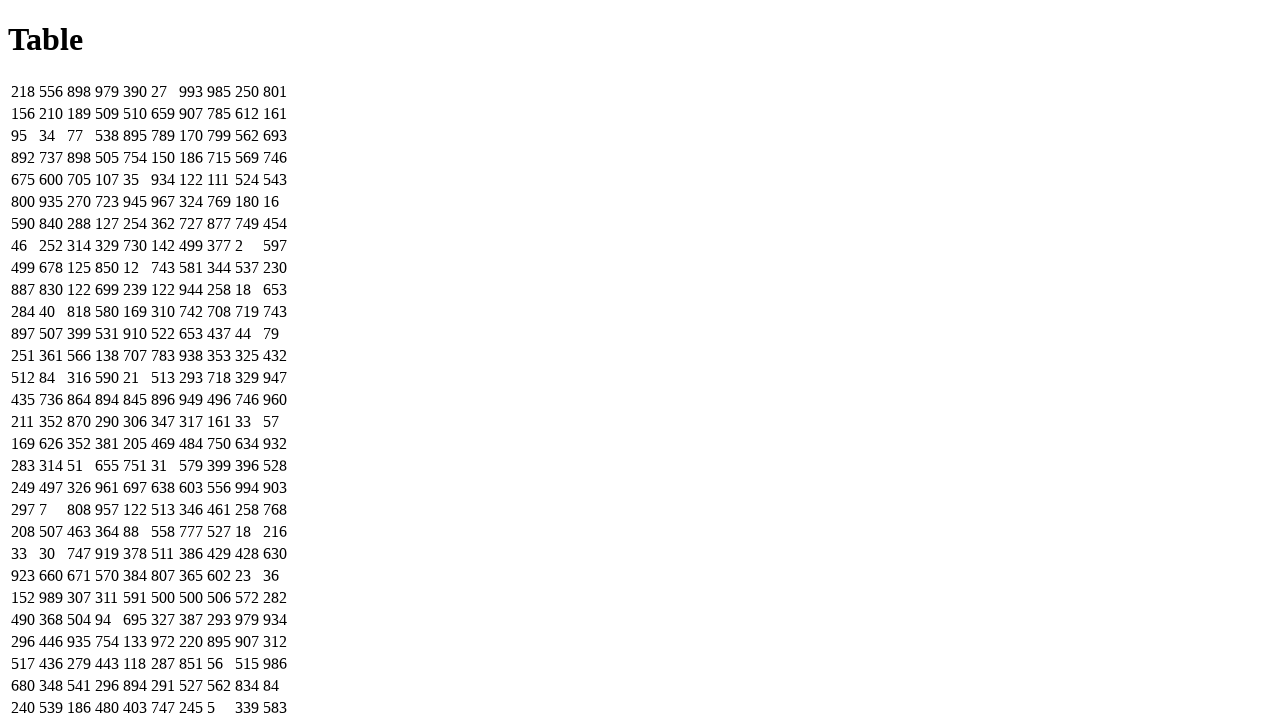

Navigated to table page with seed=64
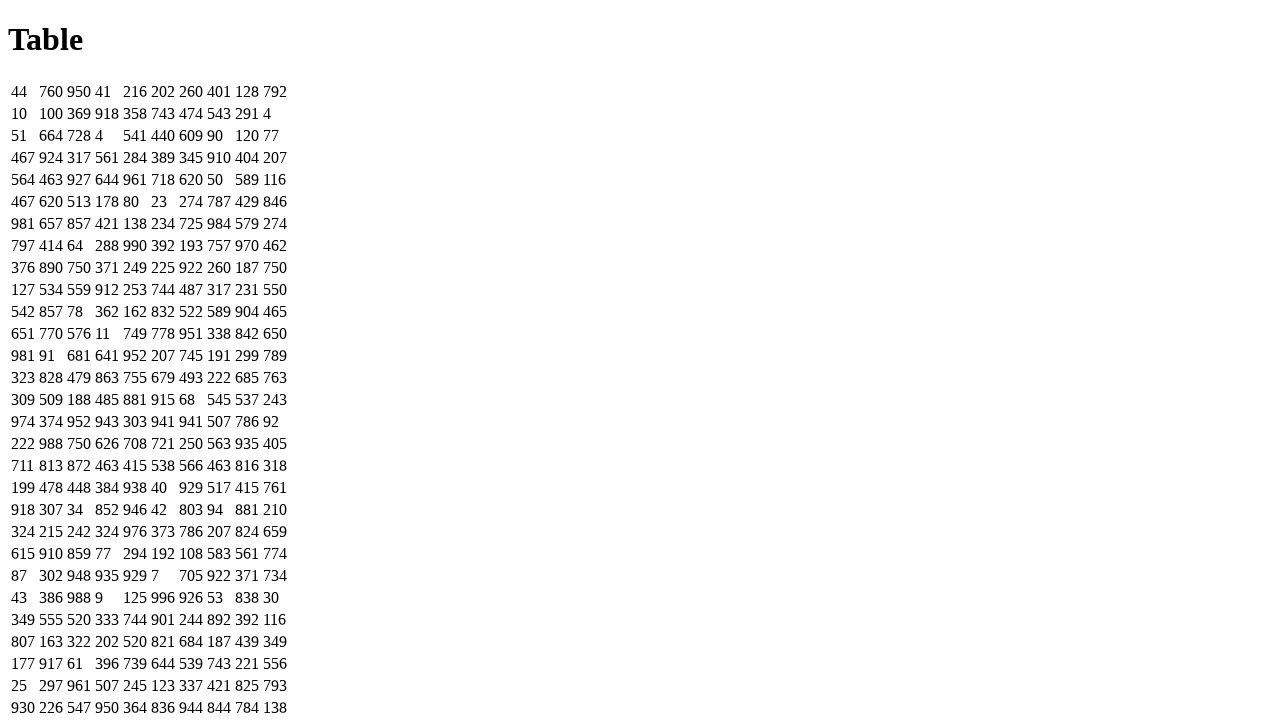

Verified table data loaded on seed=64 page
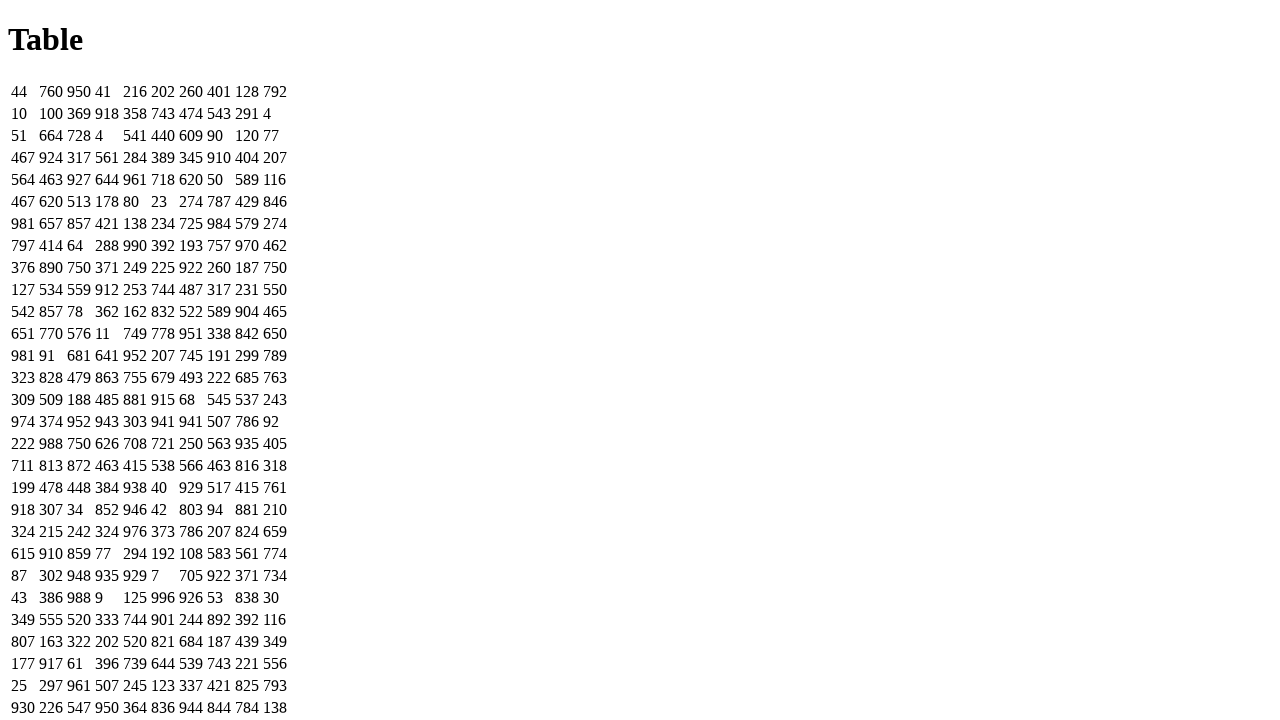

Navigated to table page with seed=65
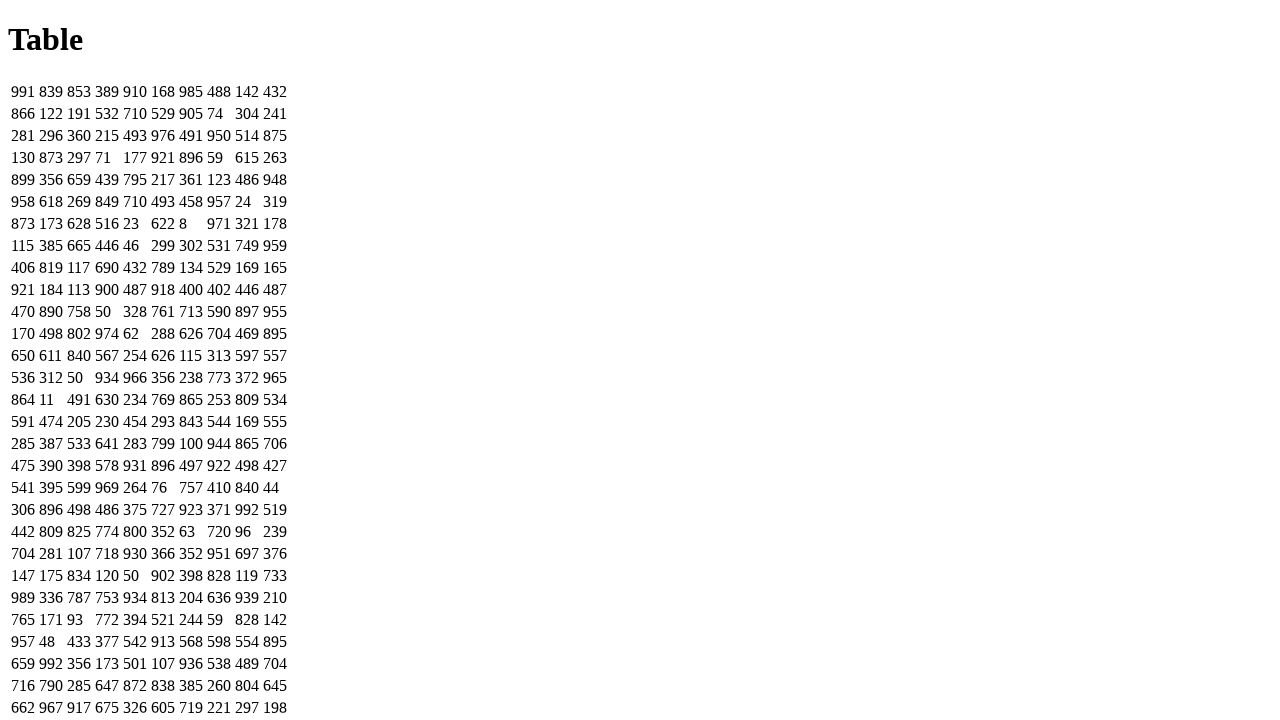

Verified table data loaded on seed=65 page
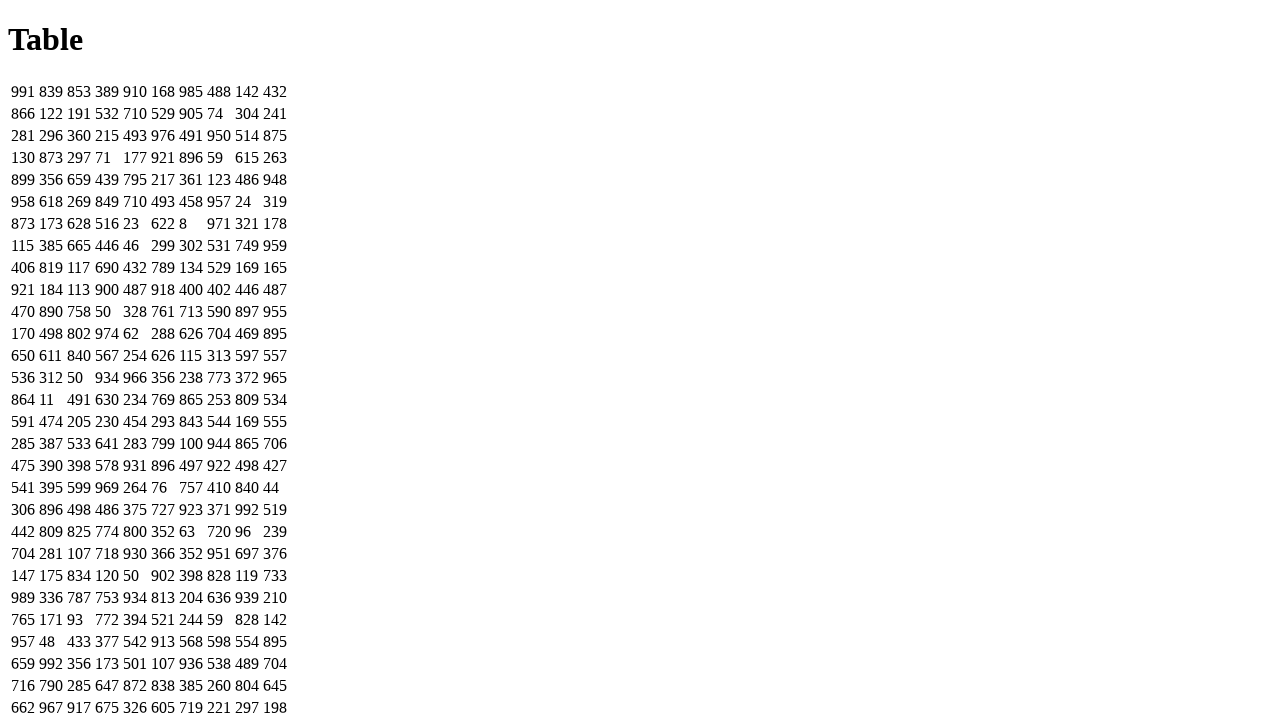

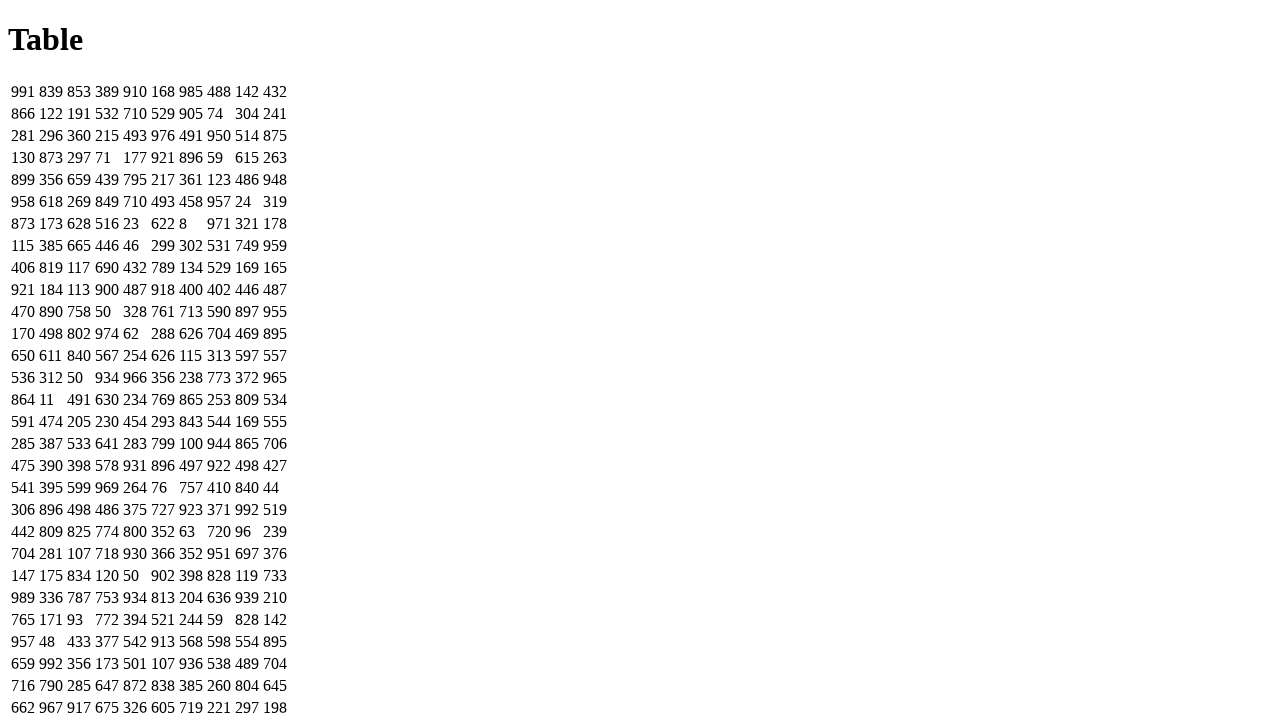